Tests marking all todo items as completed using the toggle all checkbox

Starting URL: https://demo.playwright.dev/todomvc

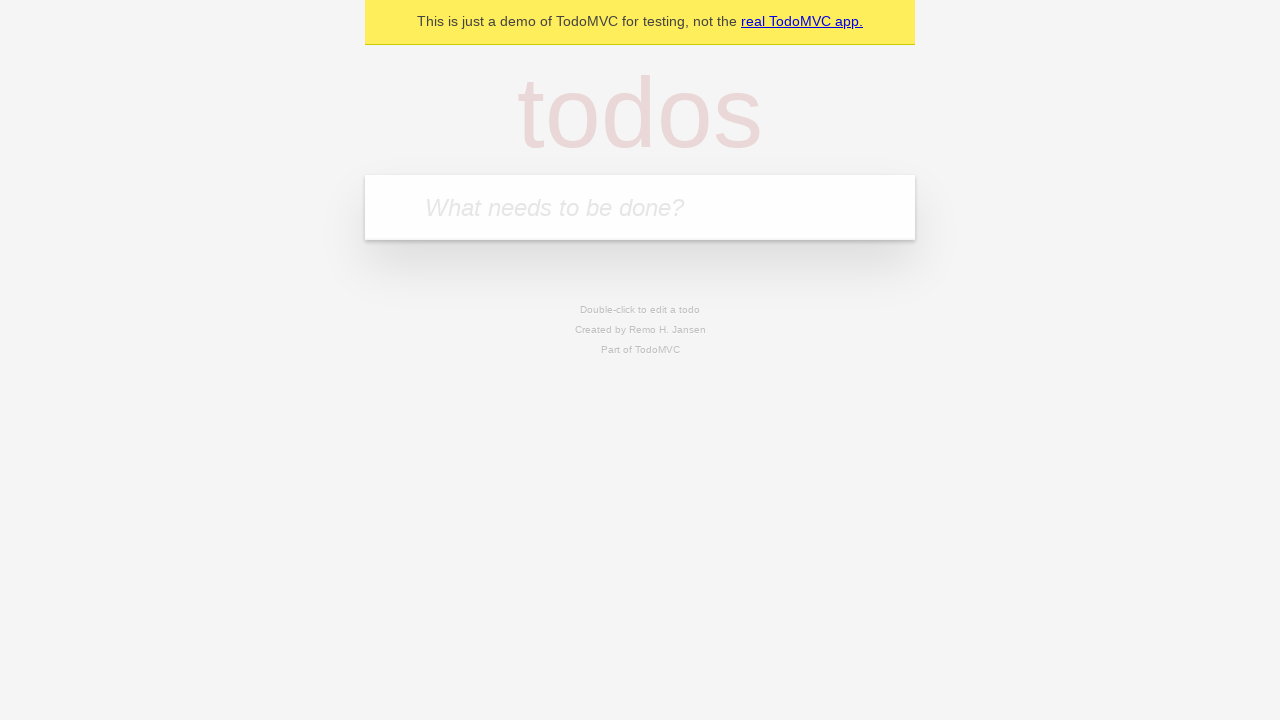

Filled todo input with 'buy some cheese' on internal:attr=[placeholder="What needs to be done?"i]
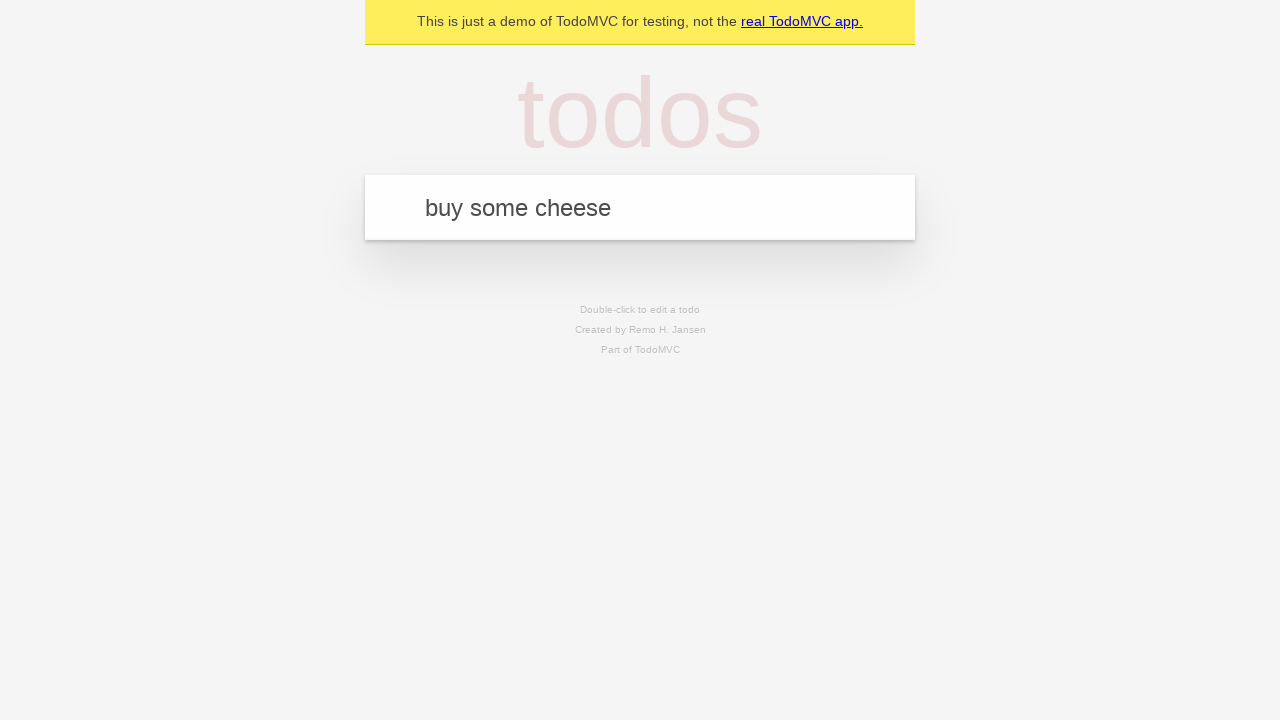

Pressed Enter to create first todo item on internal:attr=[placeholder="What needs to be done?"i]
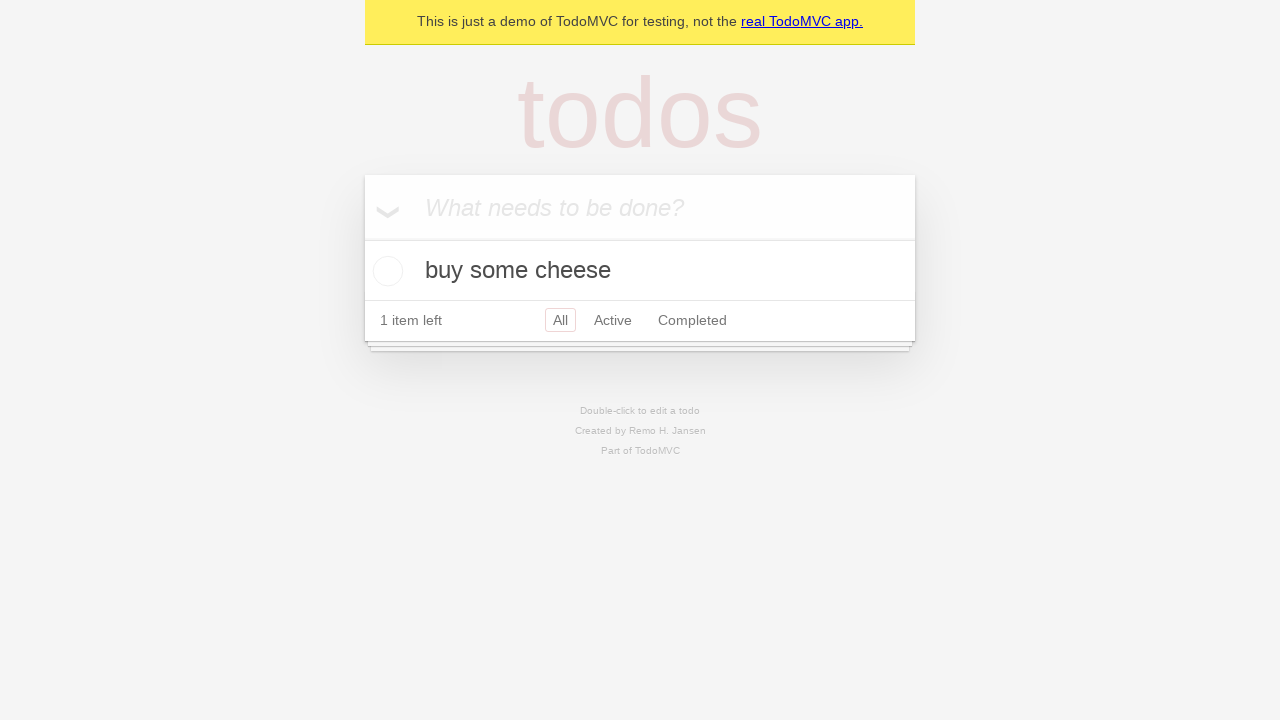

Filled todo input with 'feed the cat' on internal:attr=[placeholder="What needs to be done?"i]
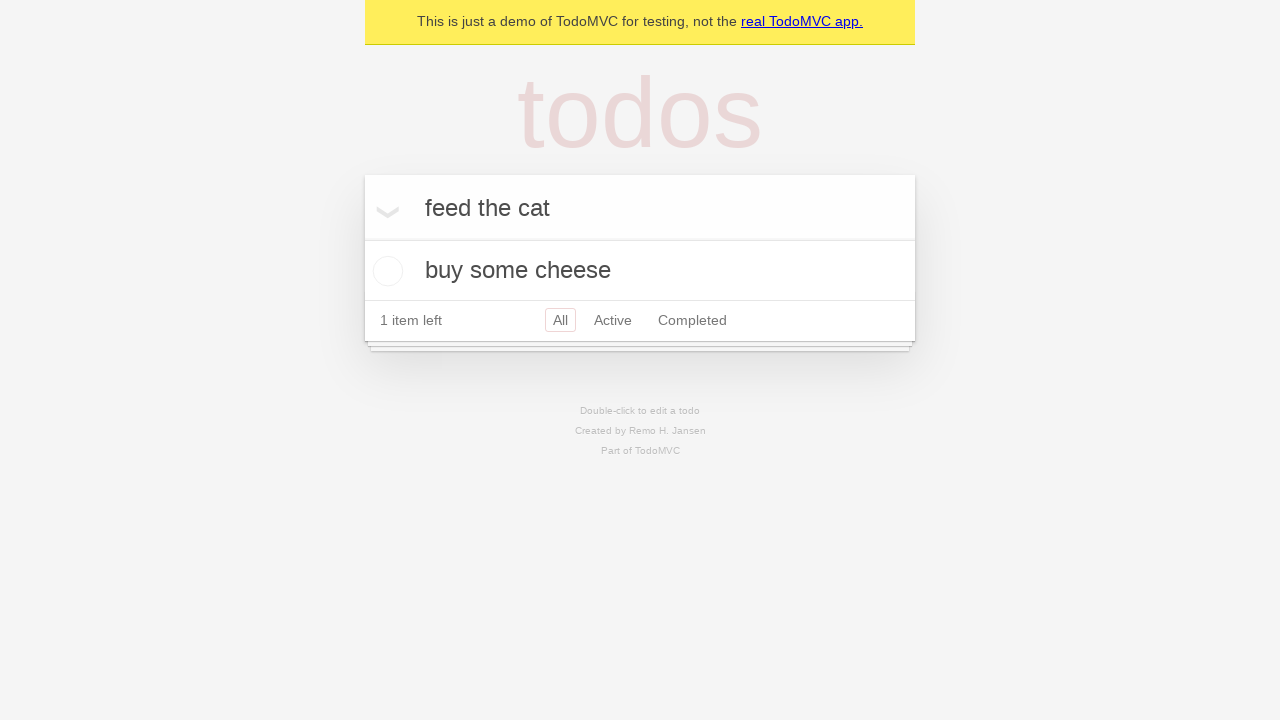

Pressed Enter to create second todo item on internal:attr=[placeholder="What needs to be done?"i]
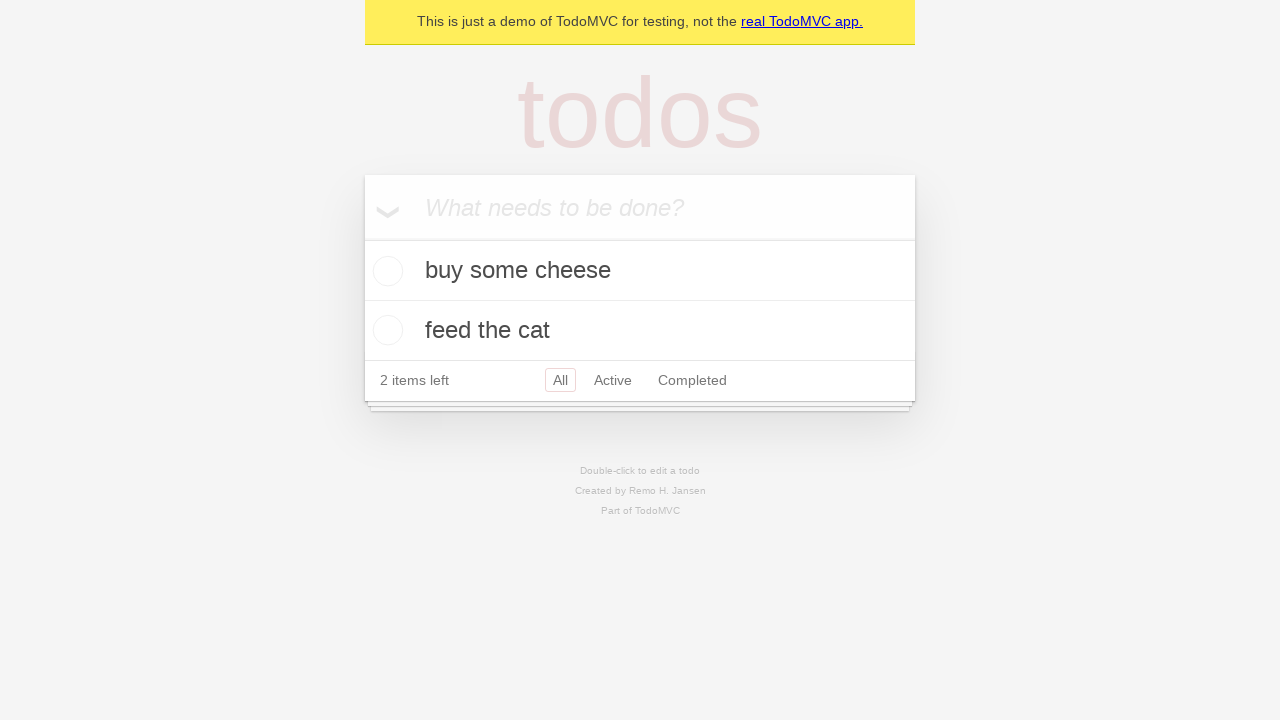

Filled todo input with 'book a doctors appointment' on internal:attr=[placeholder="What needs to be done?"i]
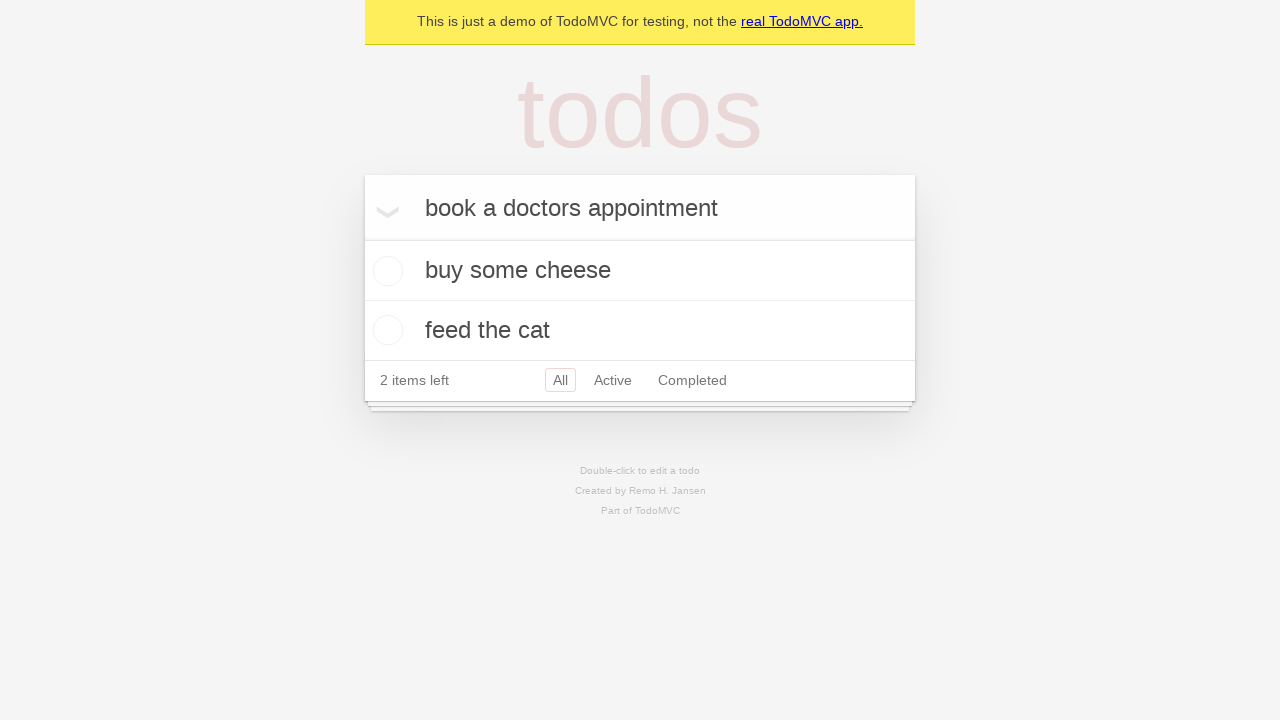

Pressed Enter to create third todo item on internal:attr=[placeholder="What needs to be done?"i]
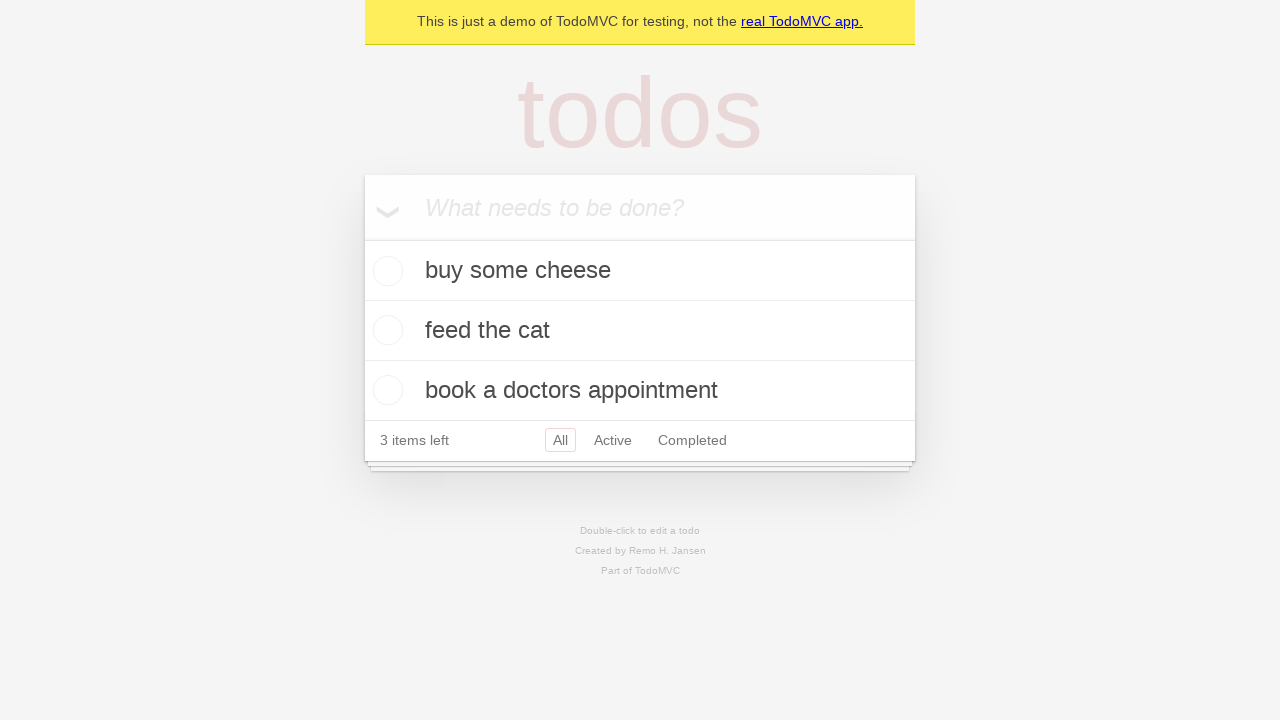

Checked 'Mark all as complete' toggle at (362, 238) on internal:label="Mark all as complete"i
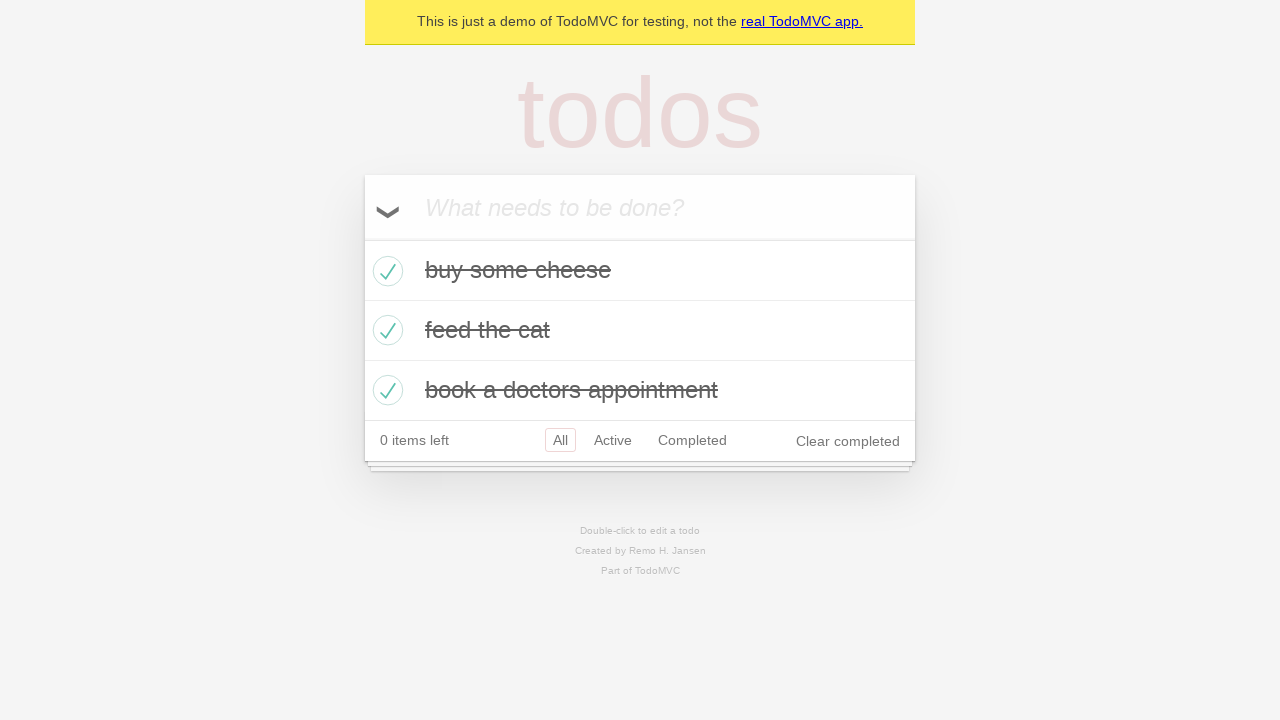

Verified all todo items are marked as completed
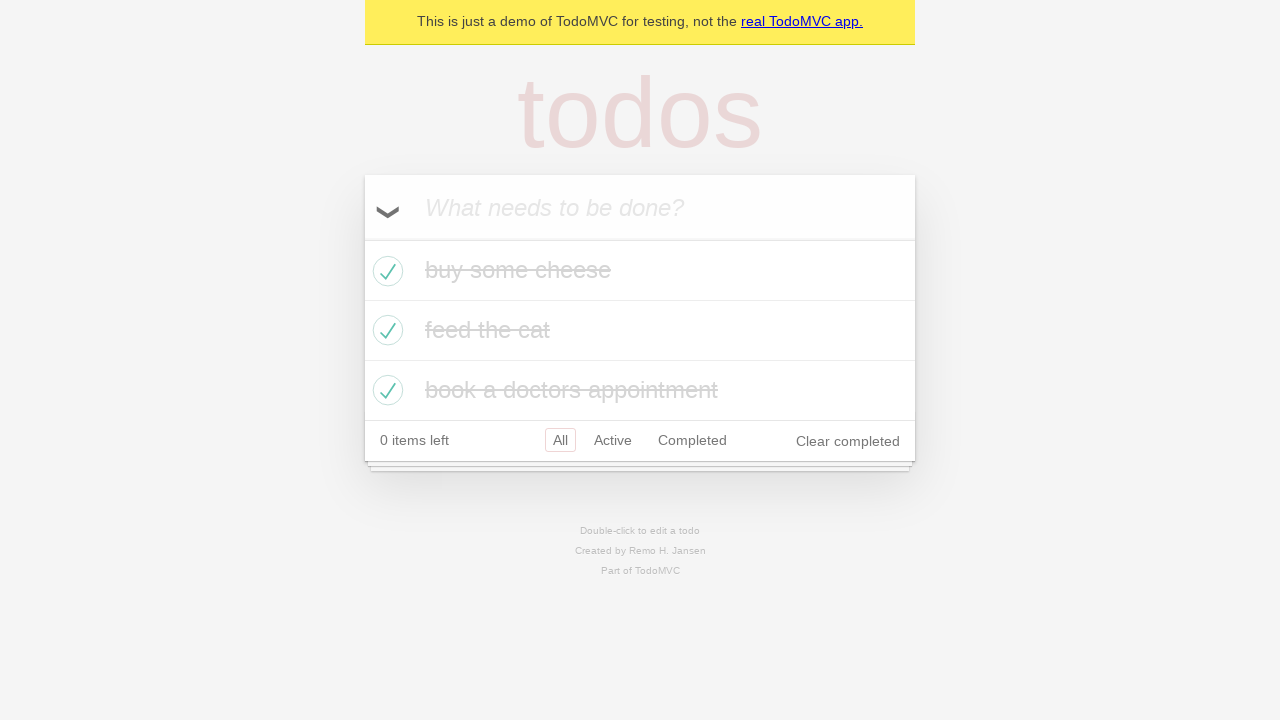

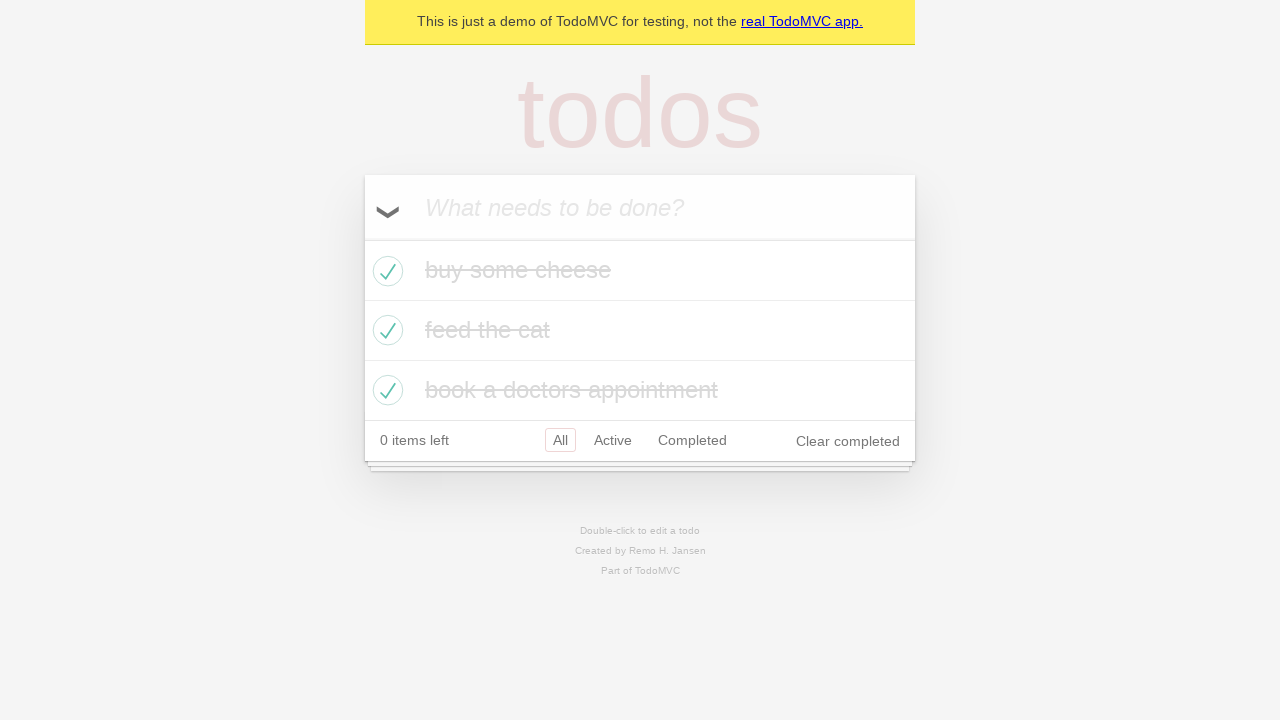